Solves a math captcha by calculating a value, filling the answer, selecting checkboxes and radio buttons, then submitting the form

Starting URL: http://suninjuly.github.io/math.html

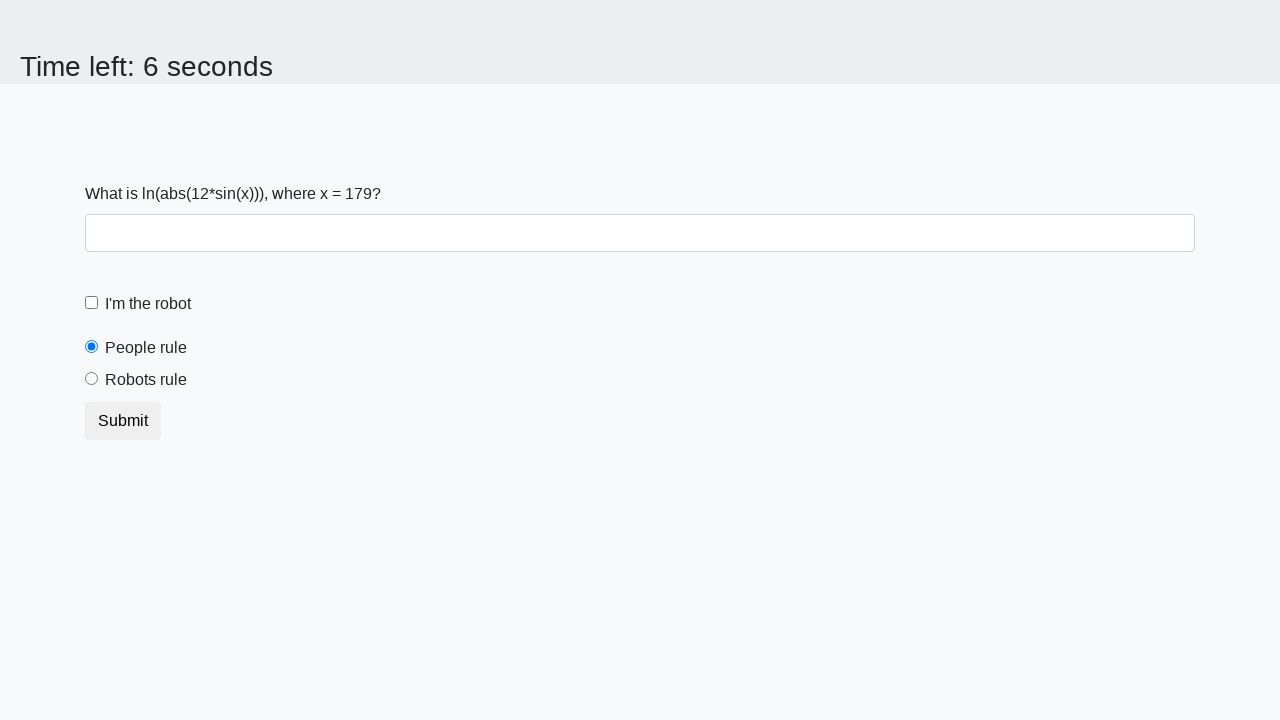

Located the x value input element
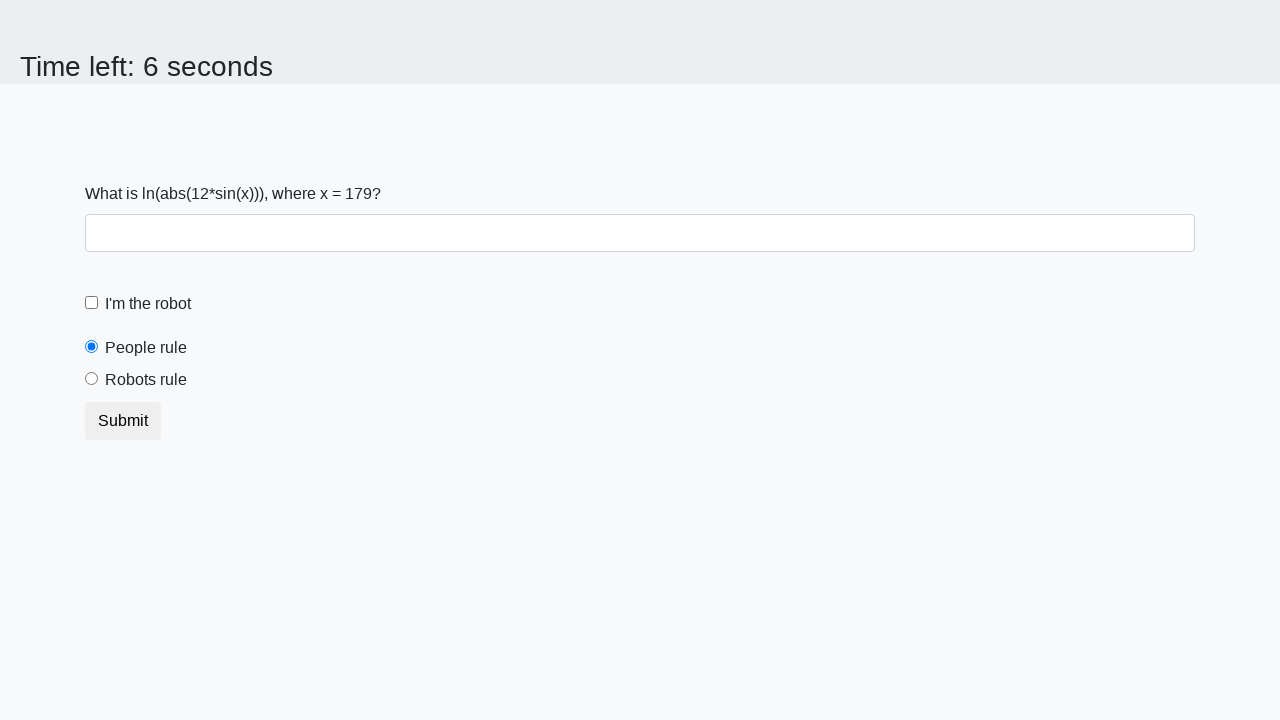

Retrieved x value from page: 179
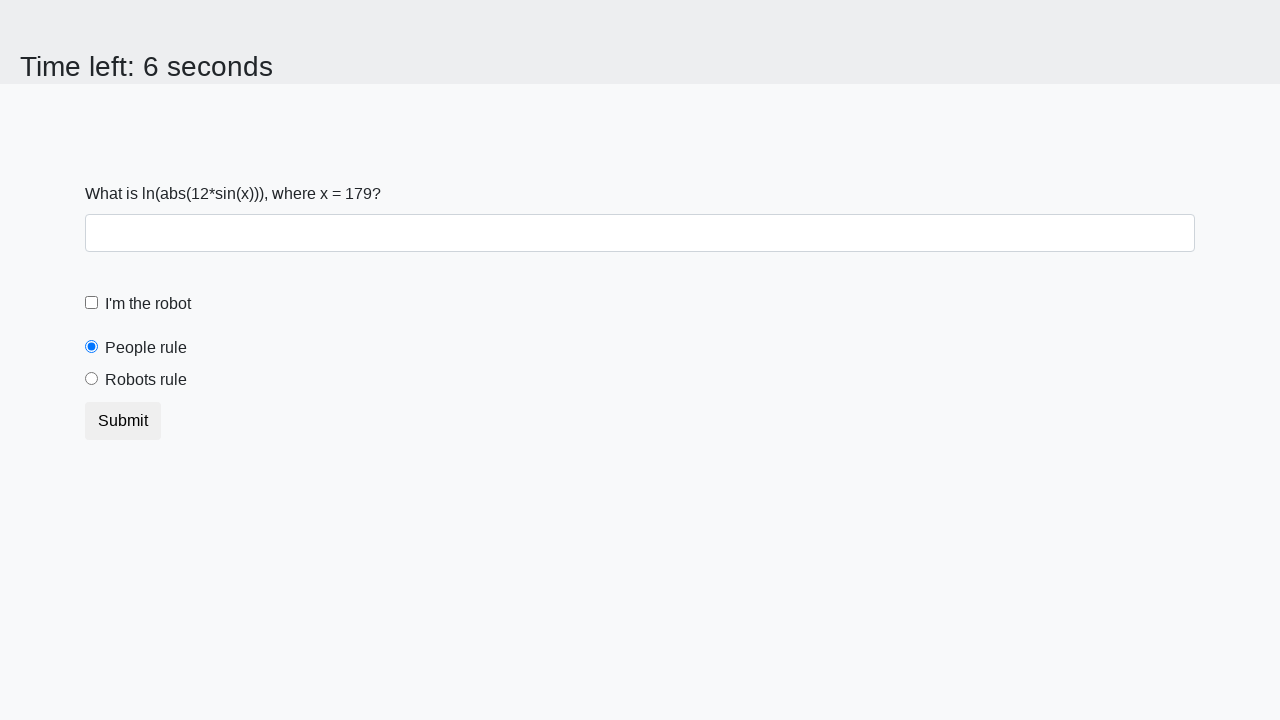

Calculated answer using formula: y = log(|12*sin(179)|) = -0.16408956598658092
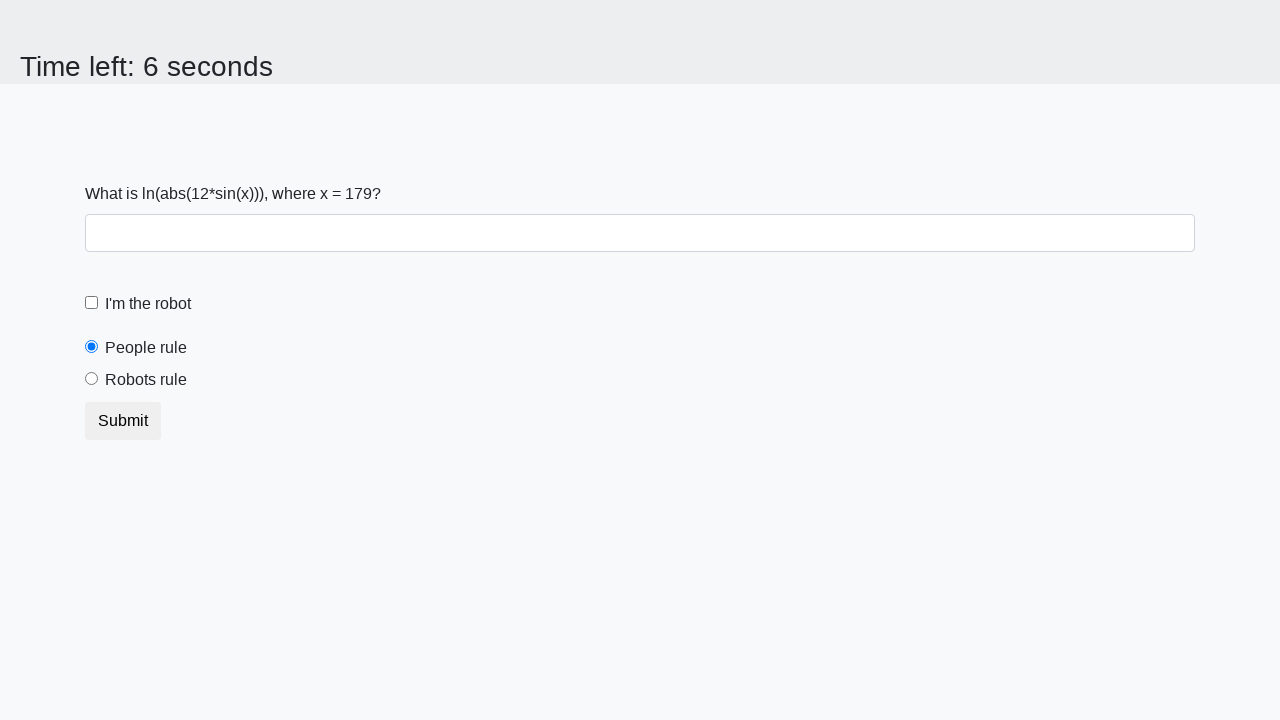

Filled answer field with calculated value: -0.16408956598658092 on #answer
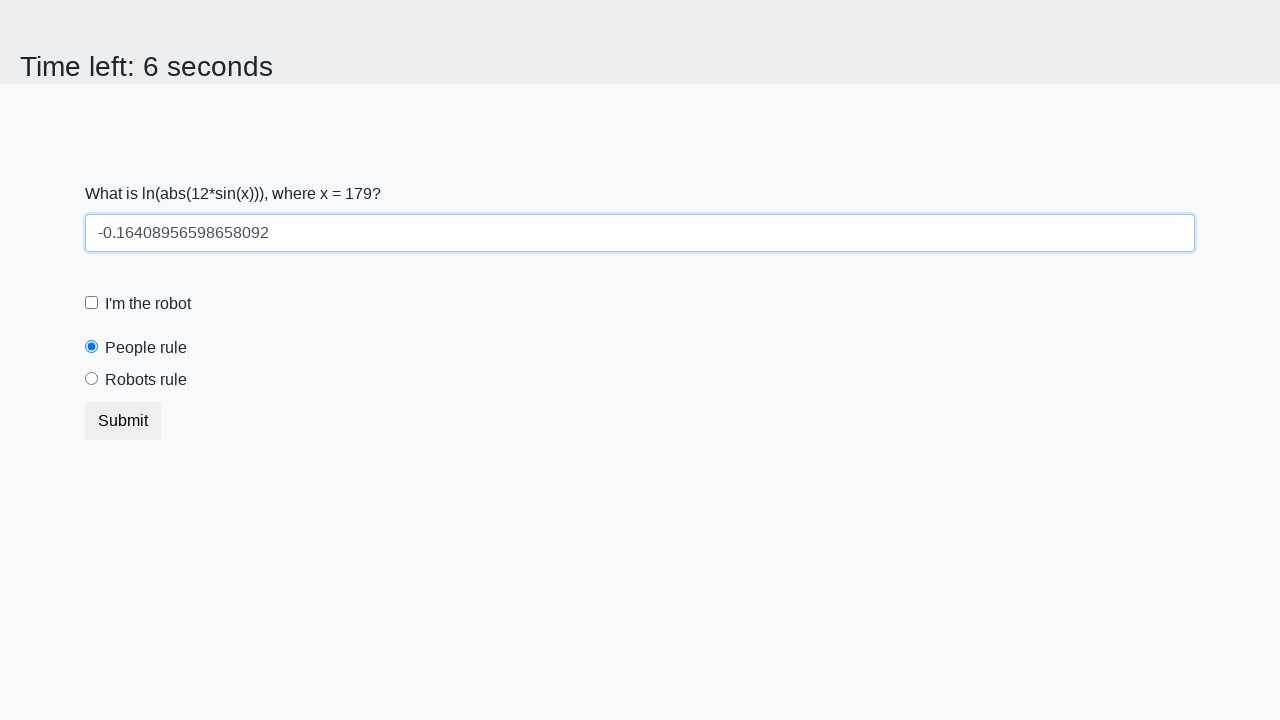

Clicked the robot checkbox label at (148, 304) on [for="robotCheckbox"]
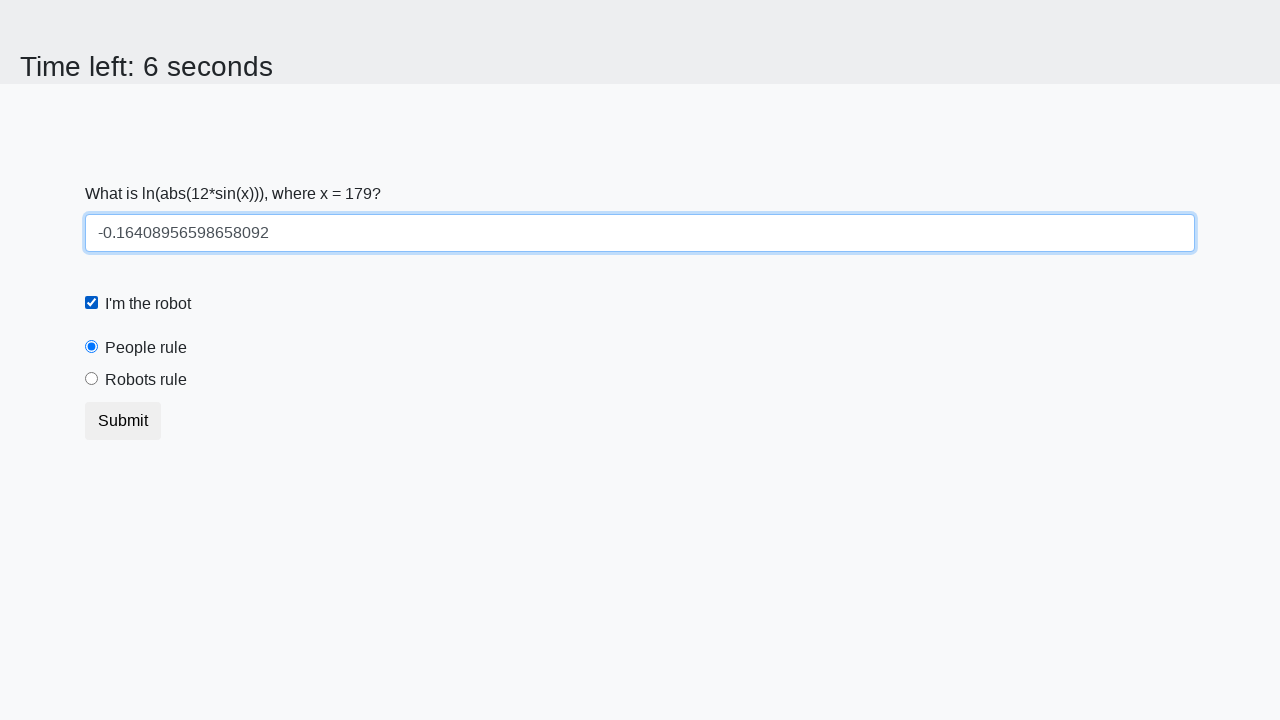

Clicked the 'robots rule' radio button label at (146, 380) on [for="robotsRule"]
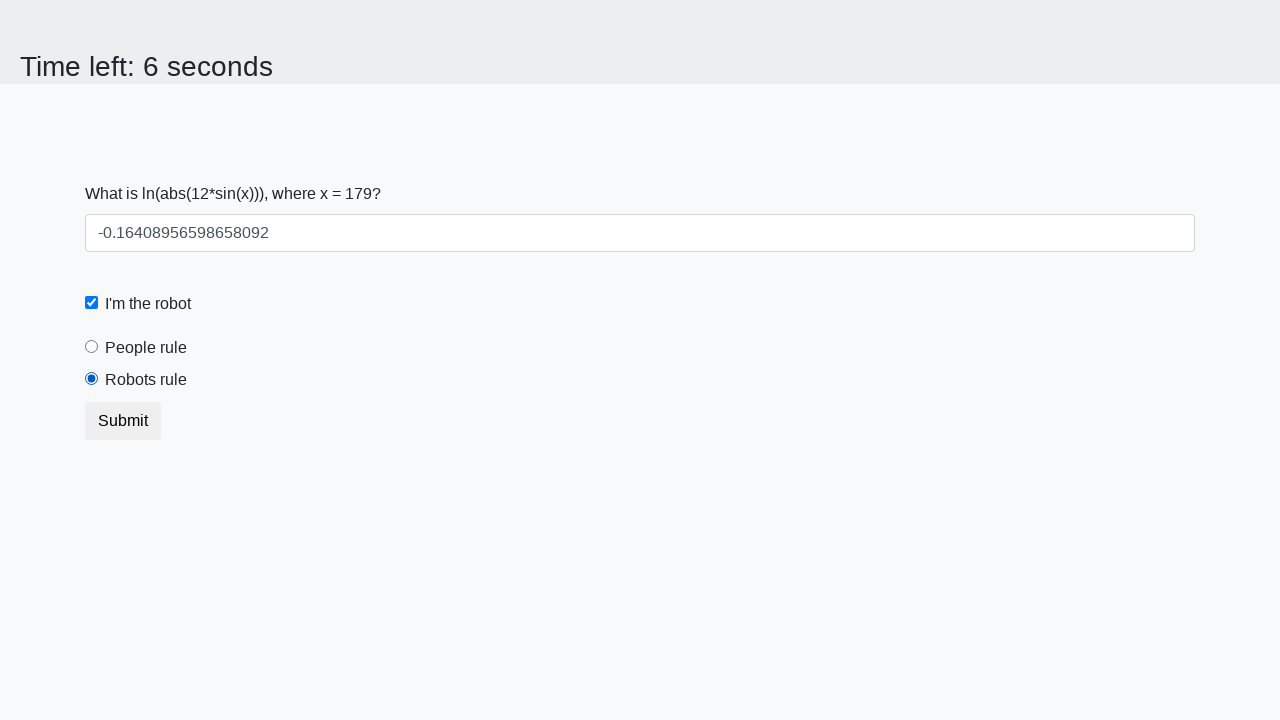

Clicked the submit button to complete the form at (123, 421) on [type="submit"]
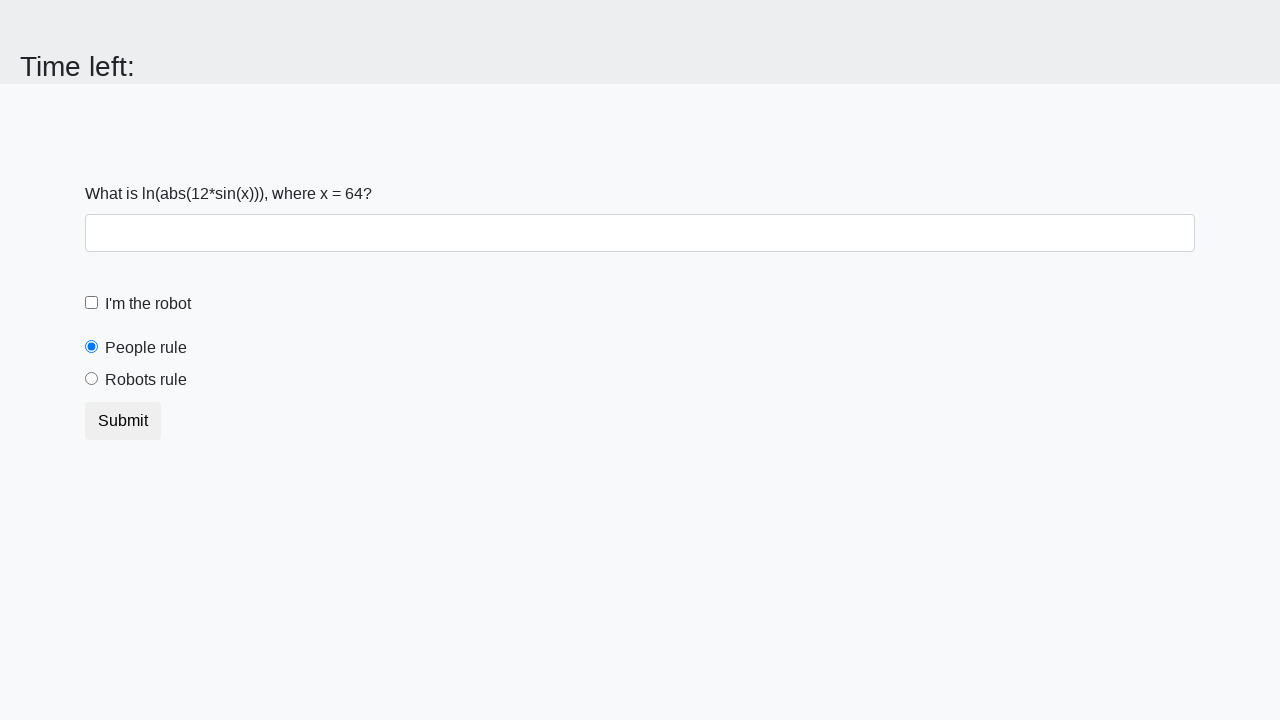

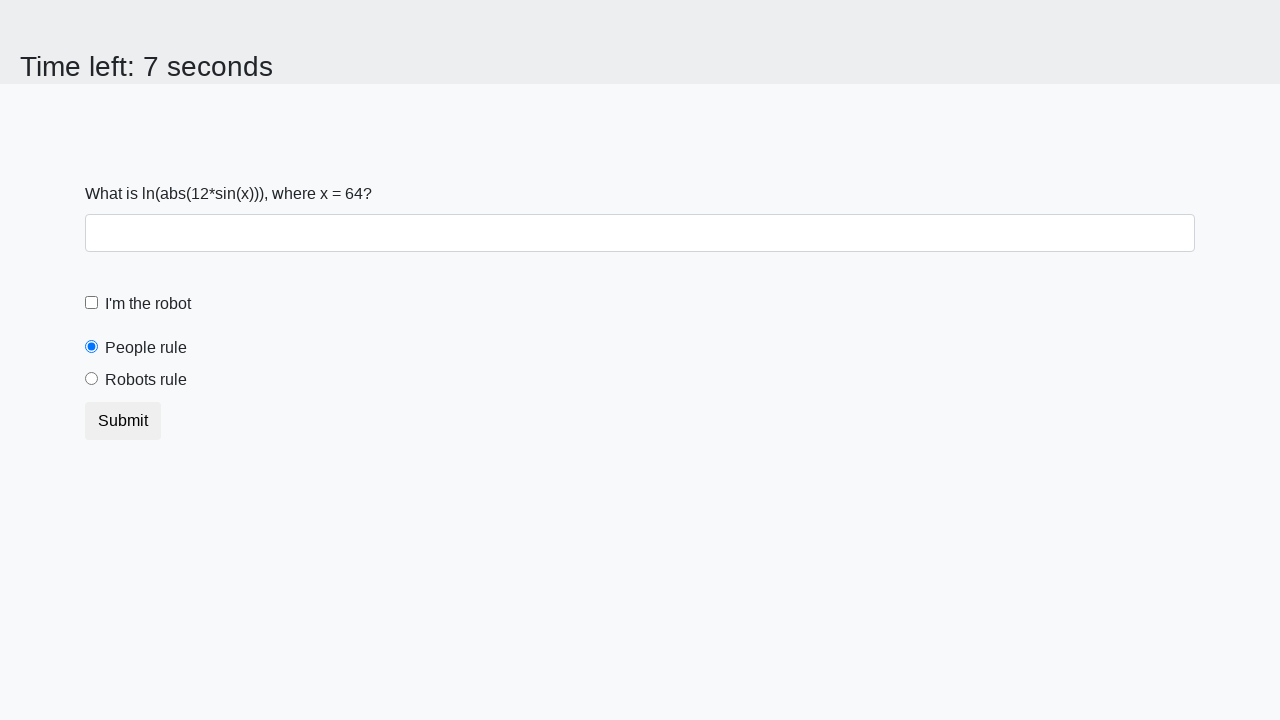